Tests successful user registration by filling all required fields with valid data

Starting URL: https://www.sharelane.com/cgi-bin/register.py?page=1&zip_code=12345

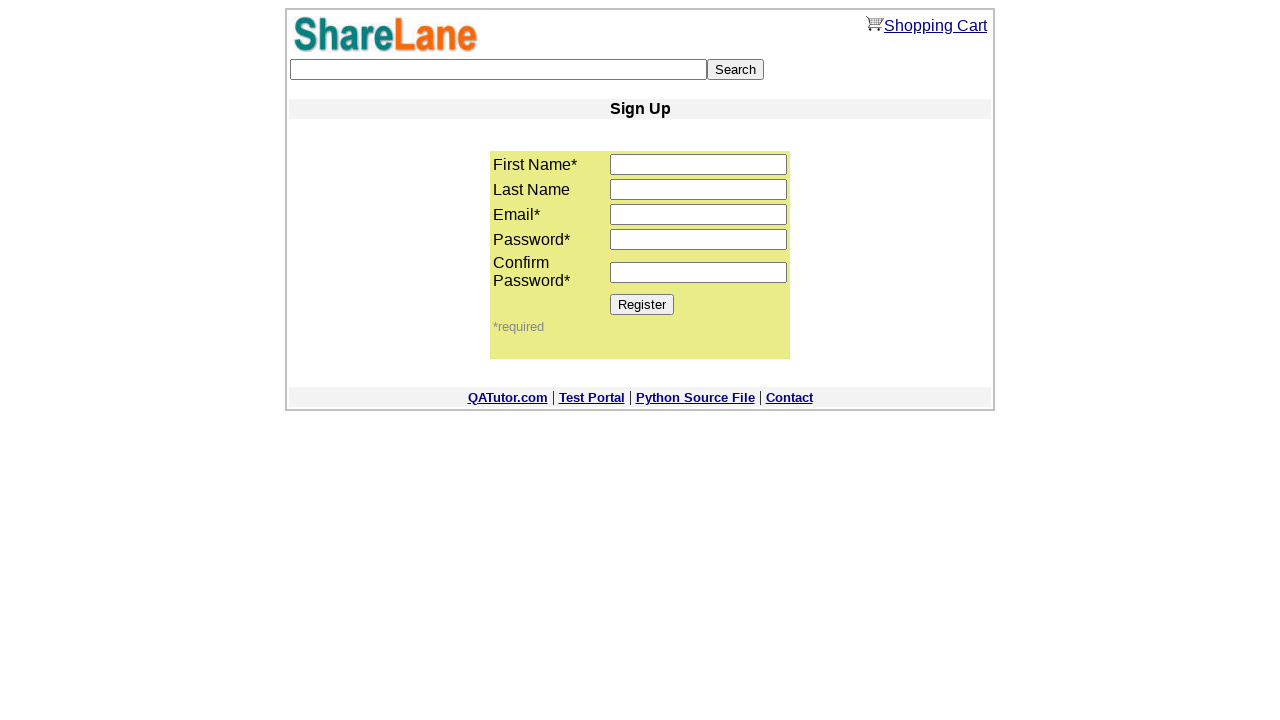

Filled first name field with 'John' on input[name='first_name']
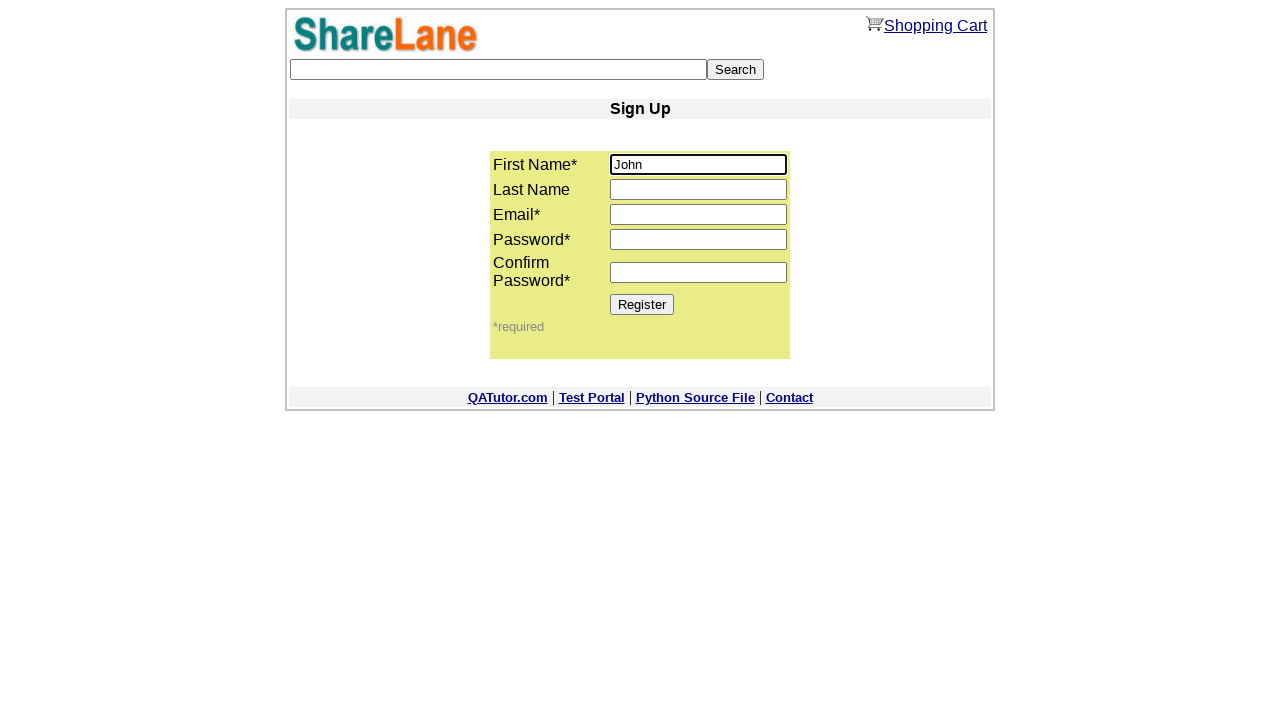

Filled last name field with 'Smith' on input[name='last_name']
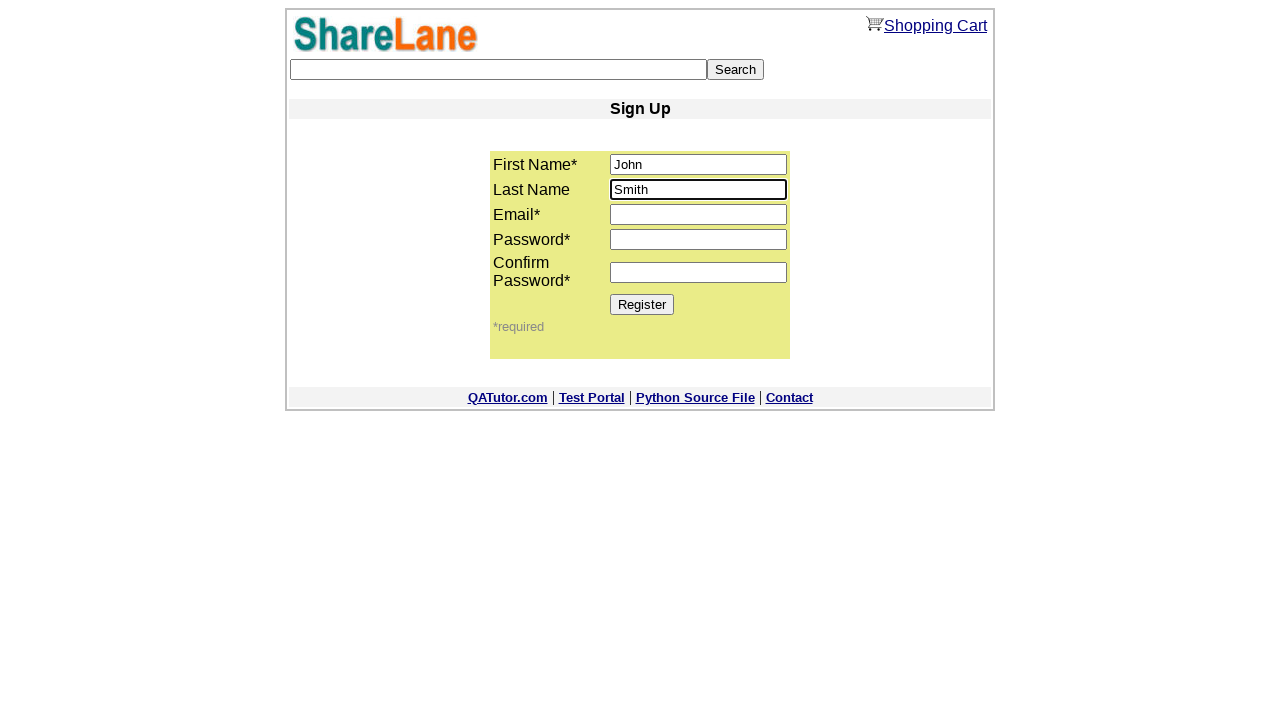

Filled email field with 'testuser234@example.com' on input[name='email']
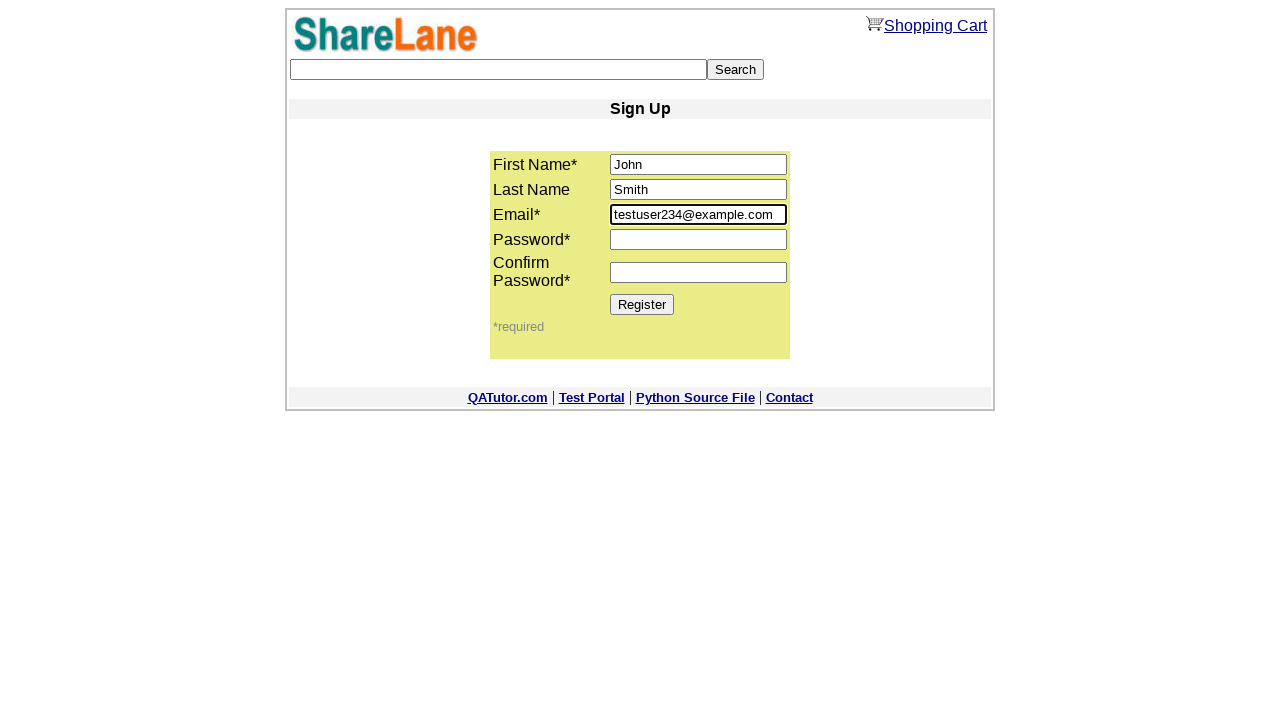

Filled password field with '12345678' on input[name='password1']
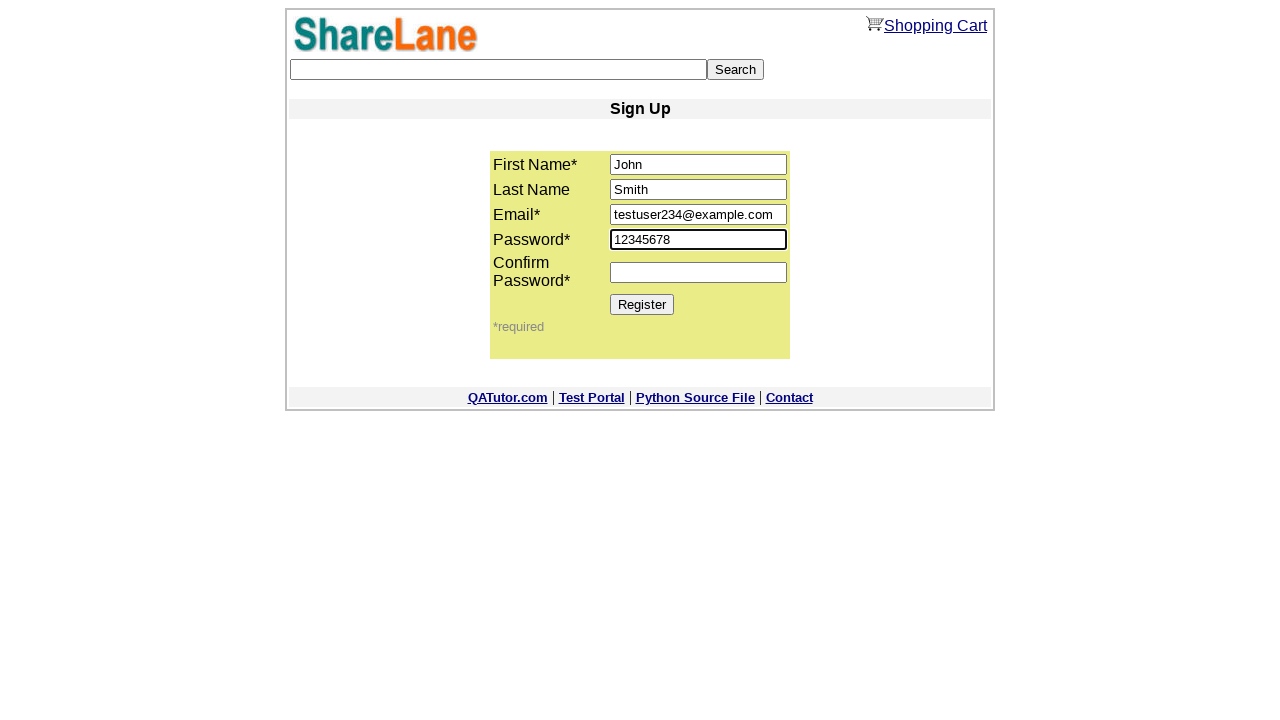

Filled password confirmation field with '12345678' on input[name='password2']
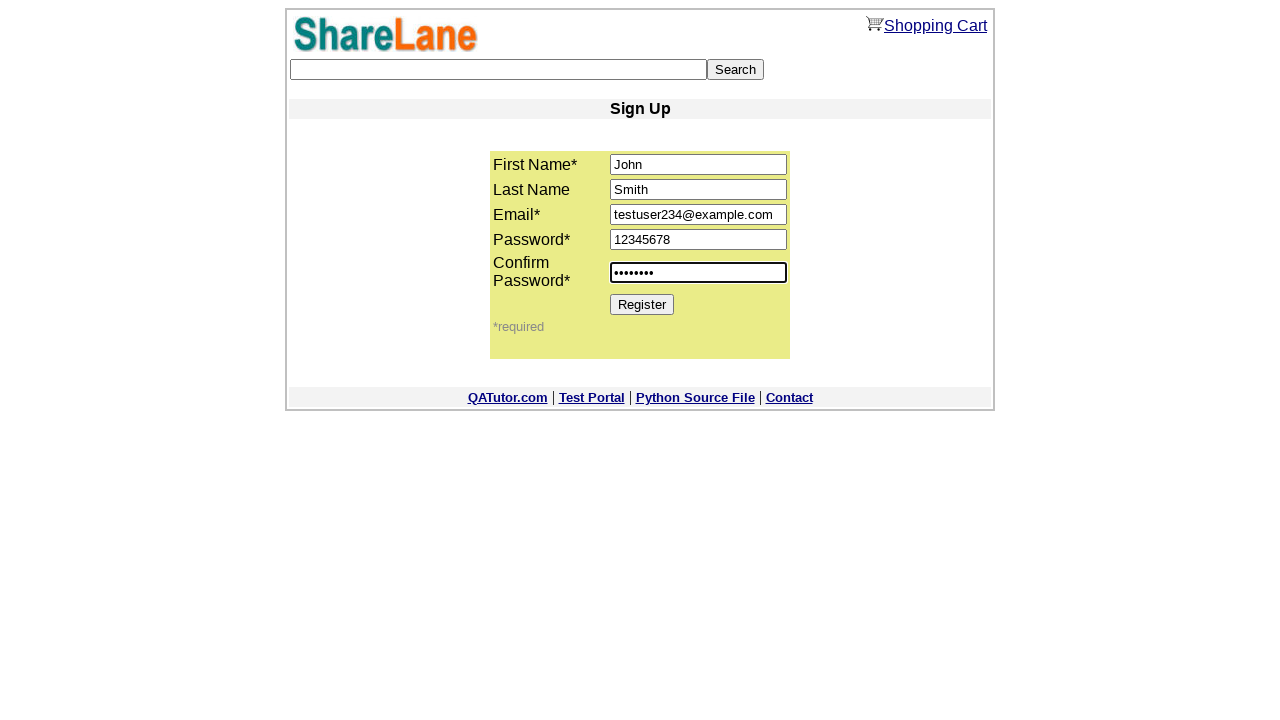

Clicked Register button to submit the registration form at (642, 304) on input[value='Register']
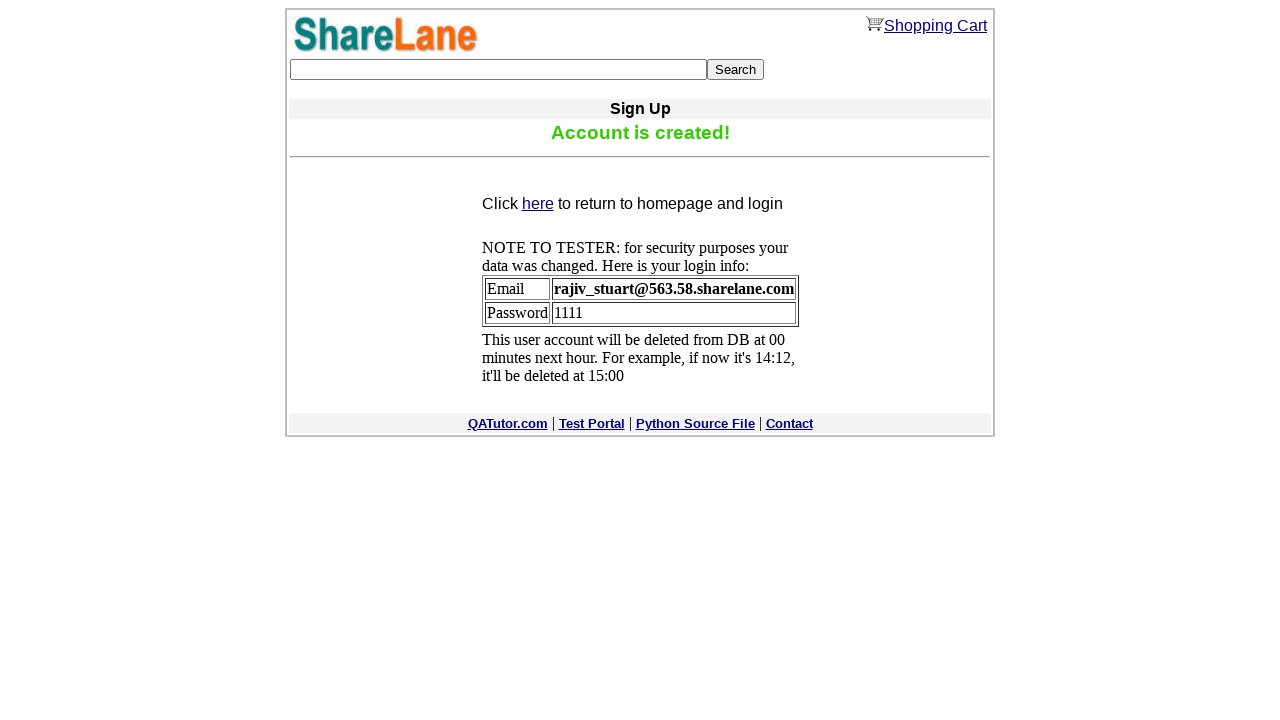

Registration confirmation message appeared, indicating successful user registration
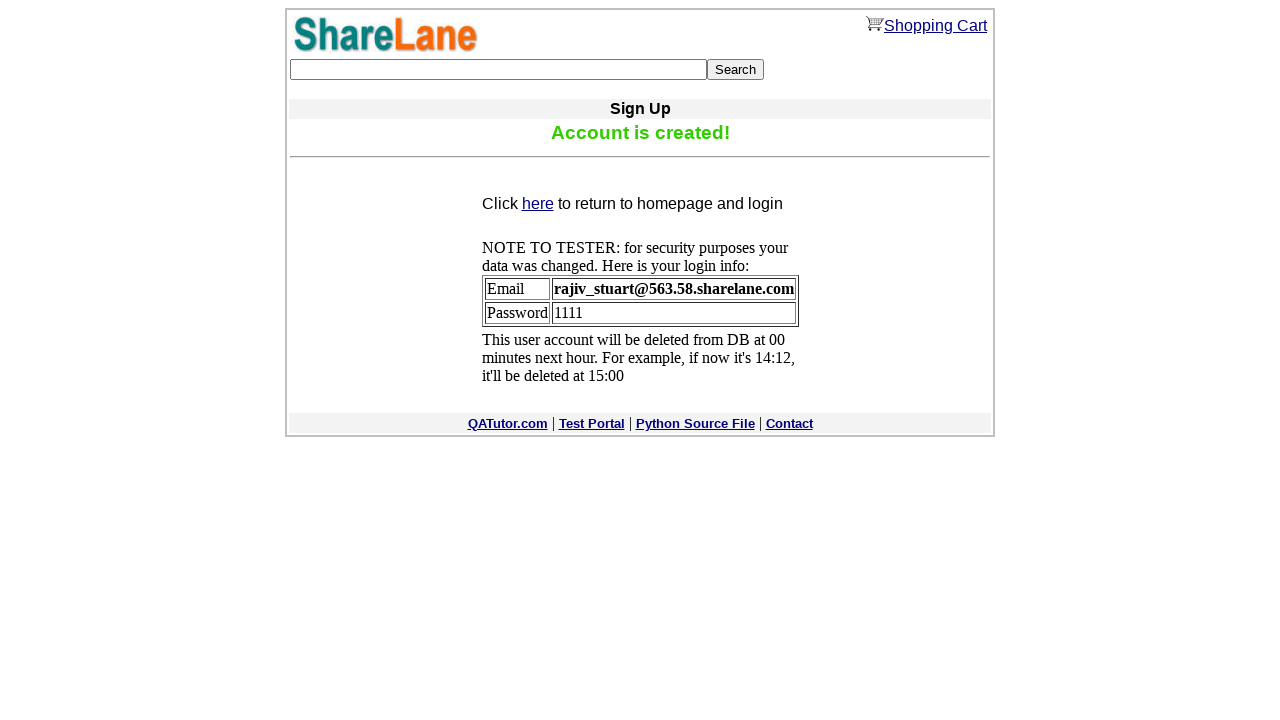

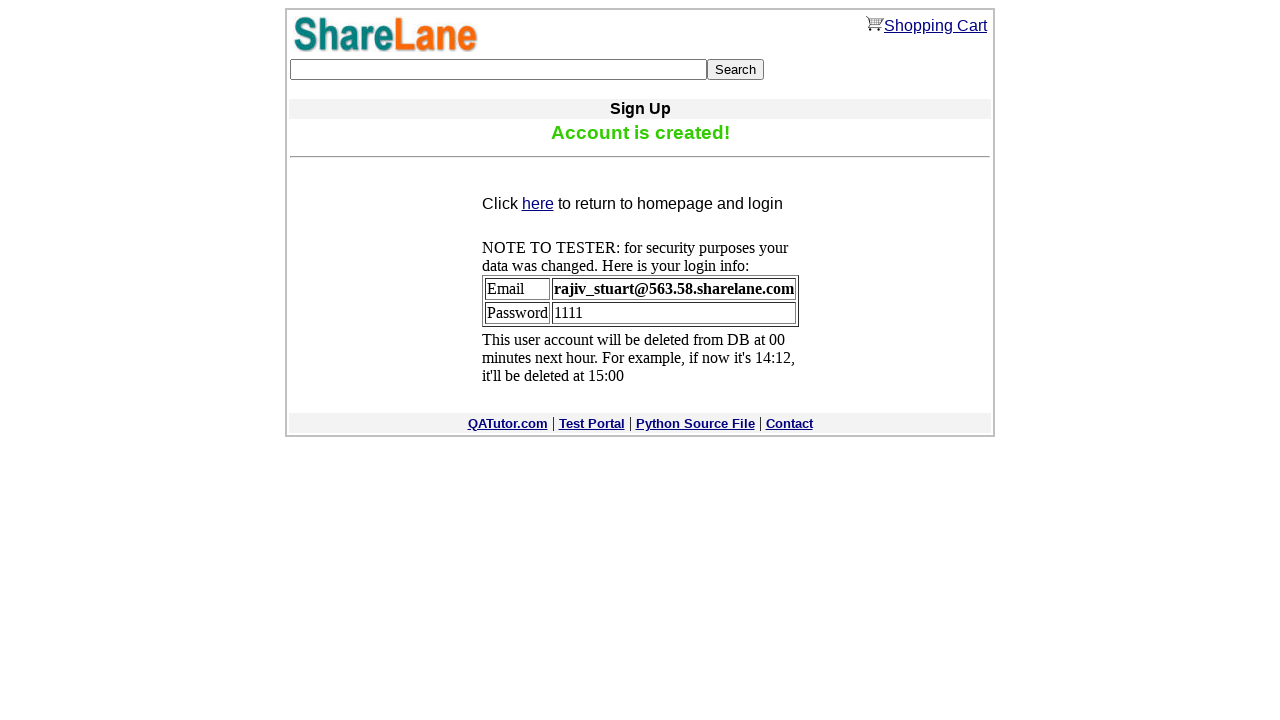